Tests OrangeHRM login form validation by clicking the login button without entering credentials and verifying that error messages and error styling (red border) appear on the required fields.

Starting URL: https://opensource-demo.orangehrmlive.com/web/index.php/auth/login

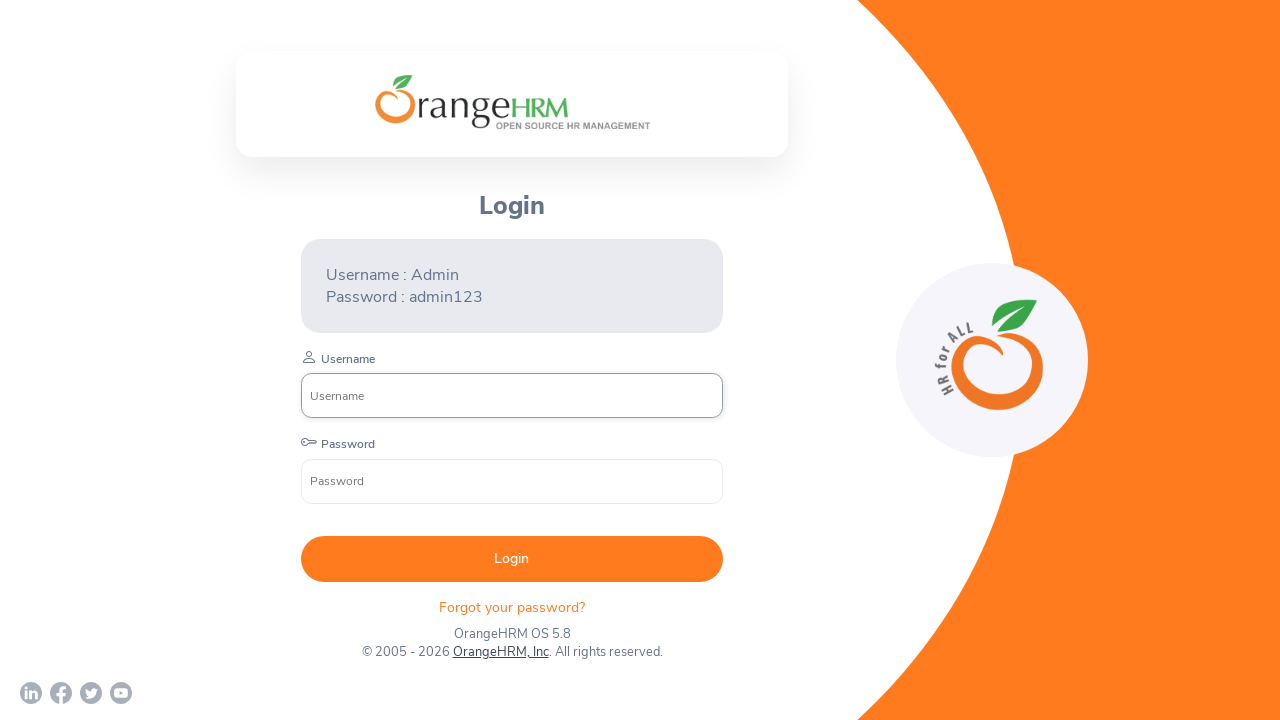

Waited for login page to fully load - username input field visible
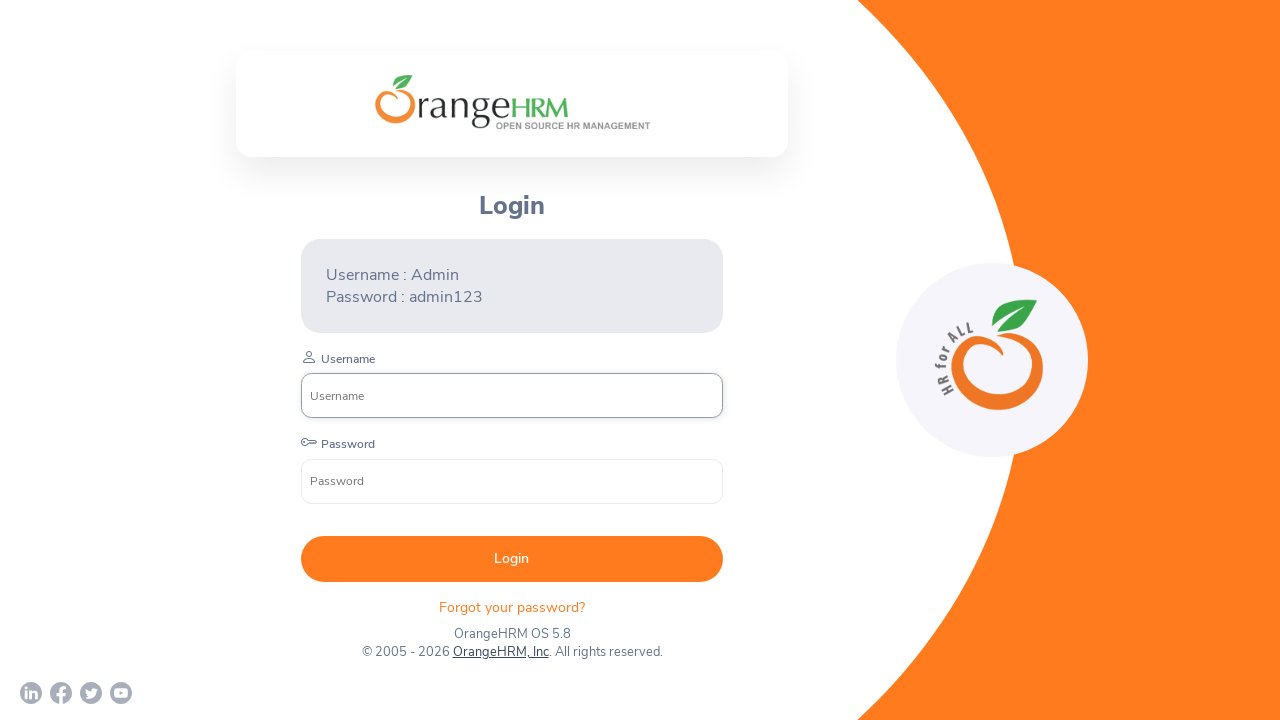

Clicked login button without entering any credentials at (512, 559) on button[type='submit']:has-text('Login')
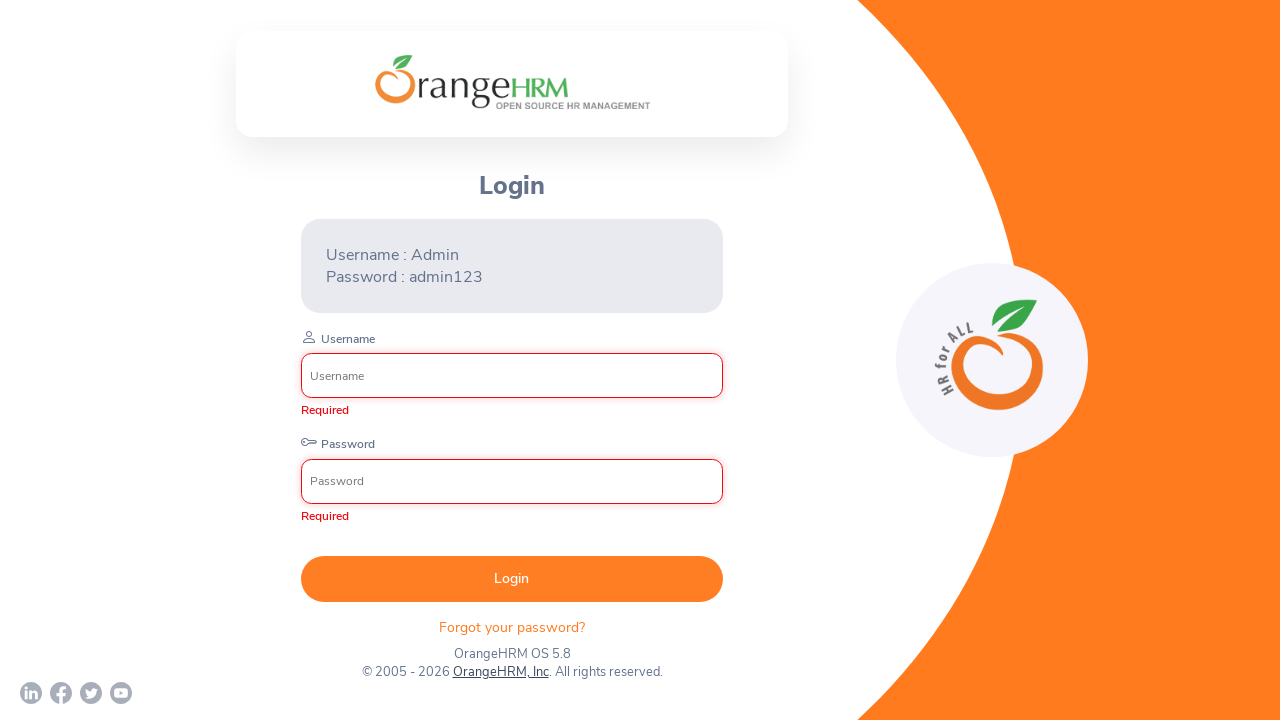

Validation error appeared - username input field still visible
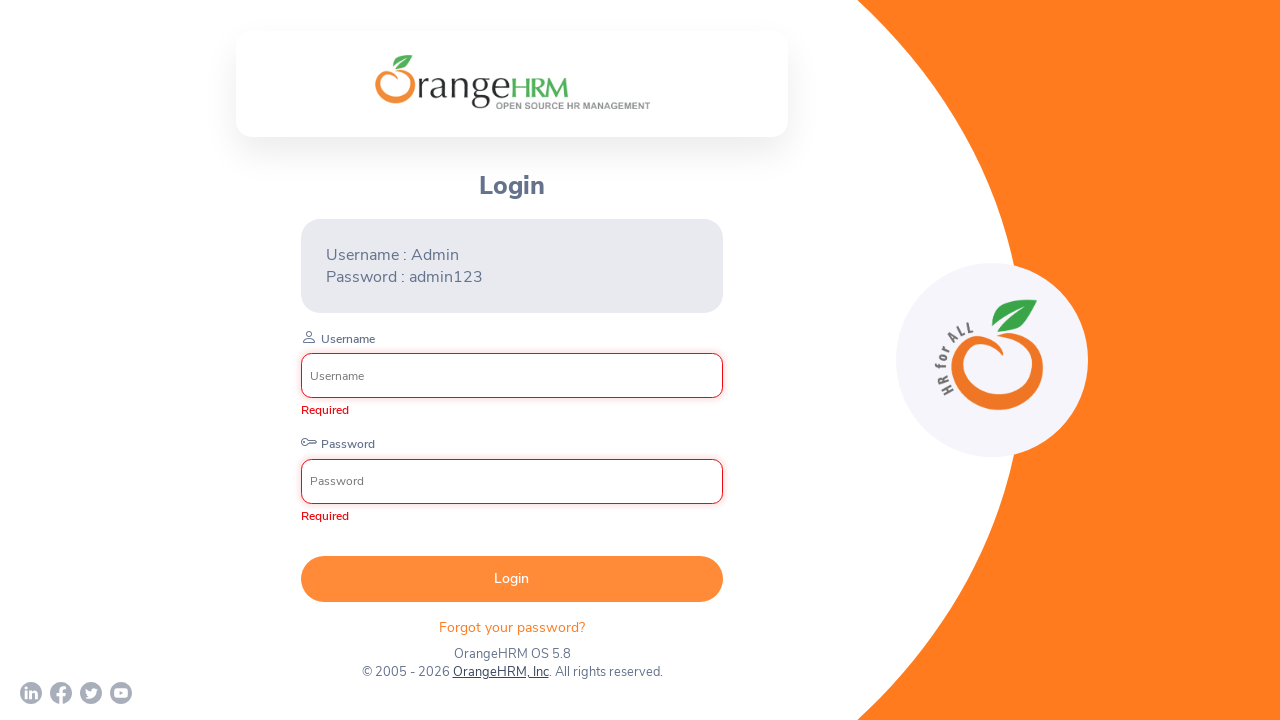

Retrieved computed border color from username input field
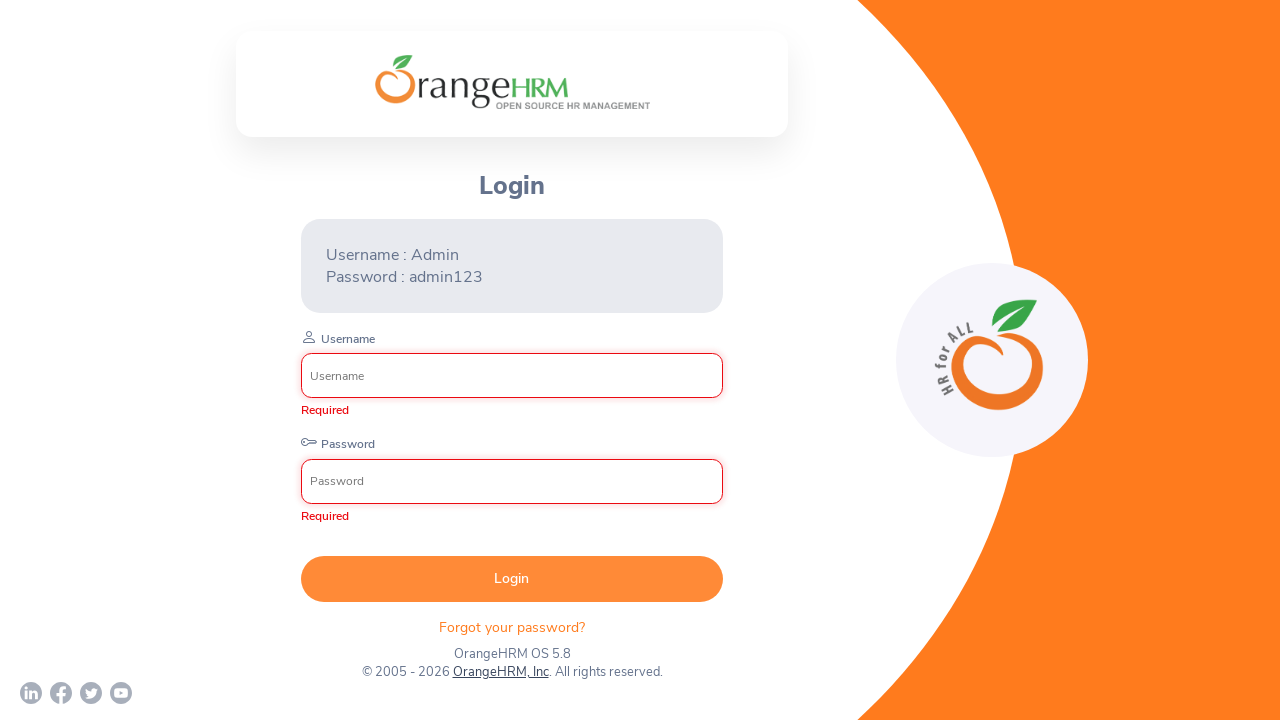

Verified username input field has red border styling
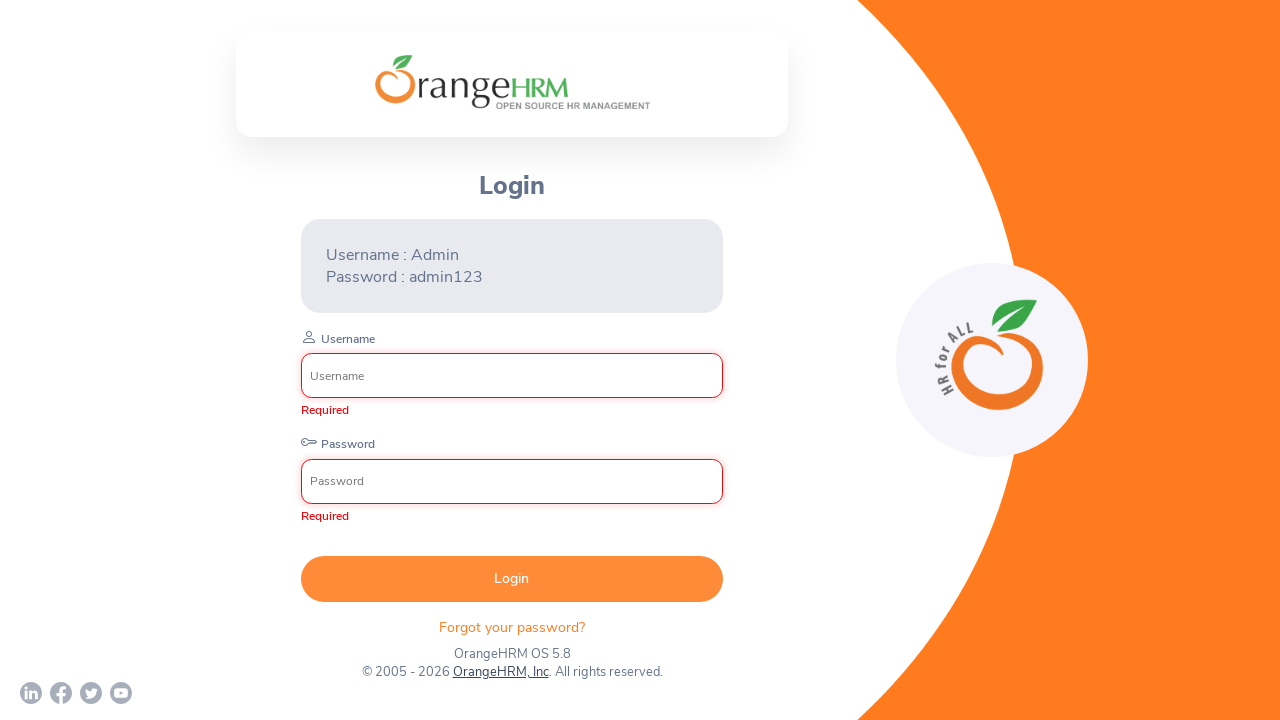

Retrieved error message text from validation element
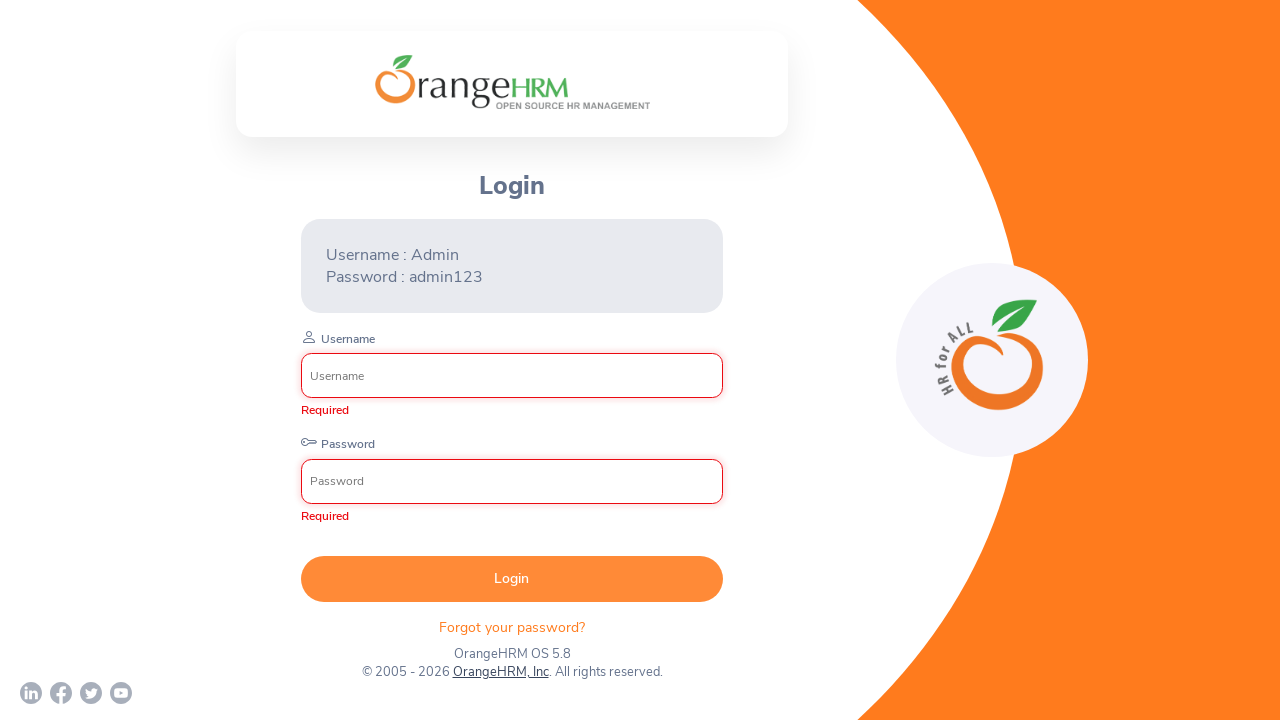

Verified 'Required' error message is displayed on username field
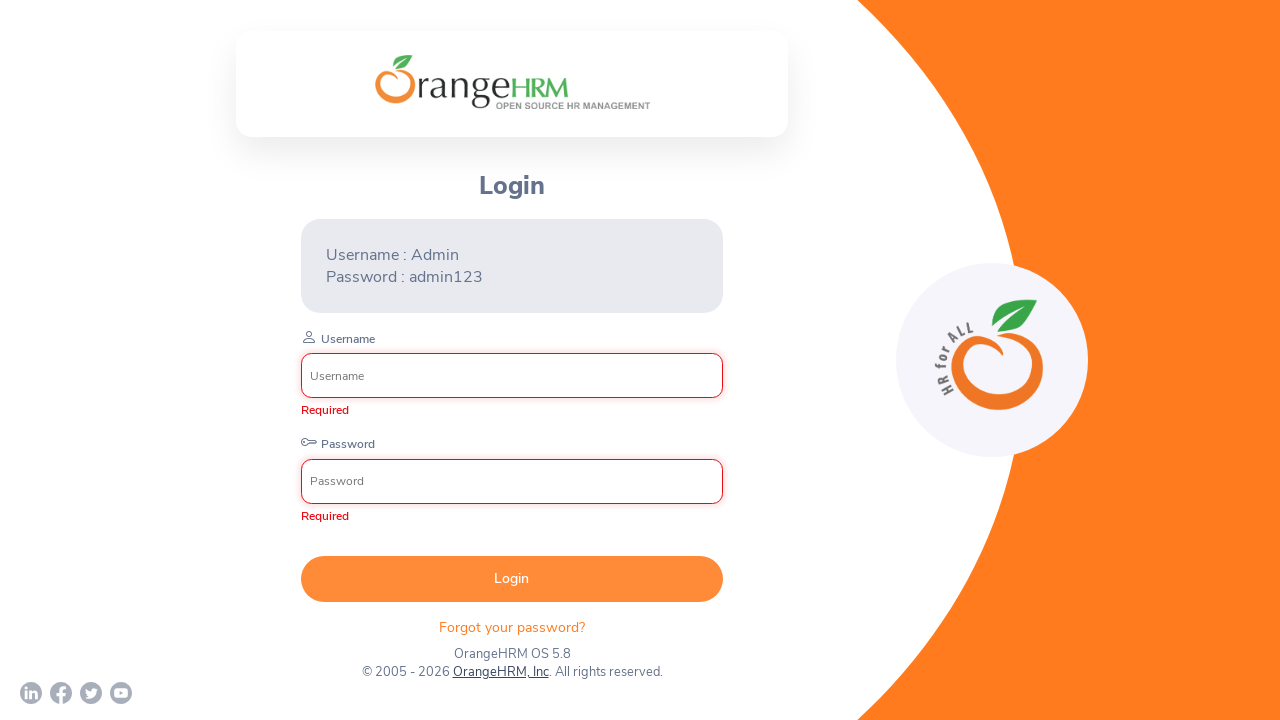

Retrieved current page URL
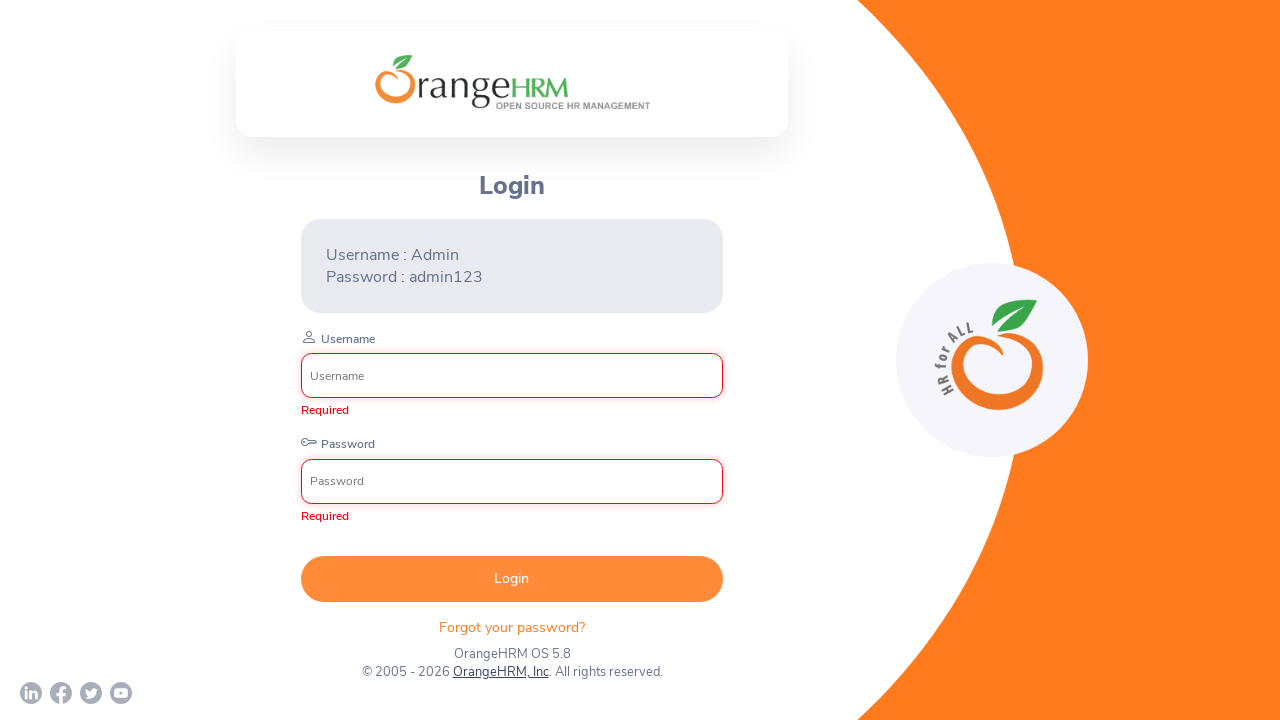

Verified page URL remains on login page after validation failure
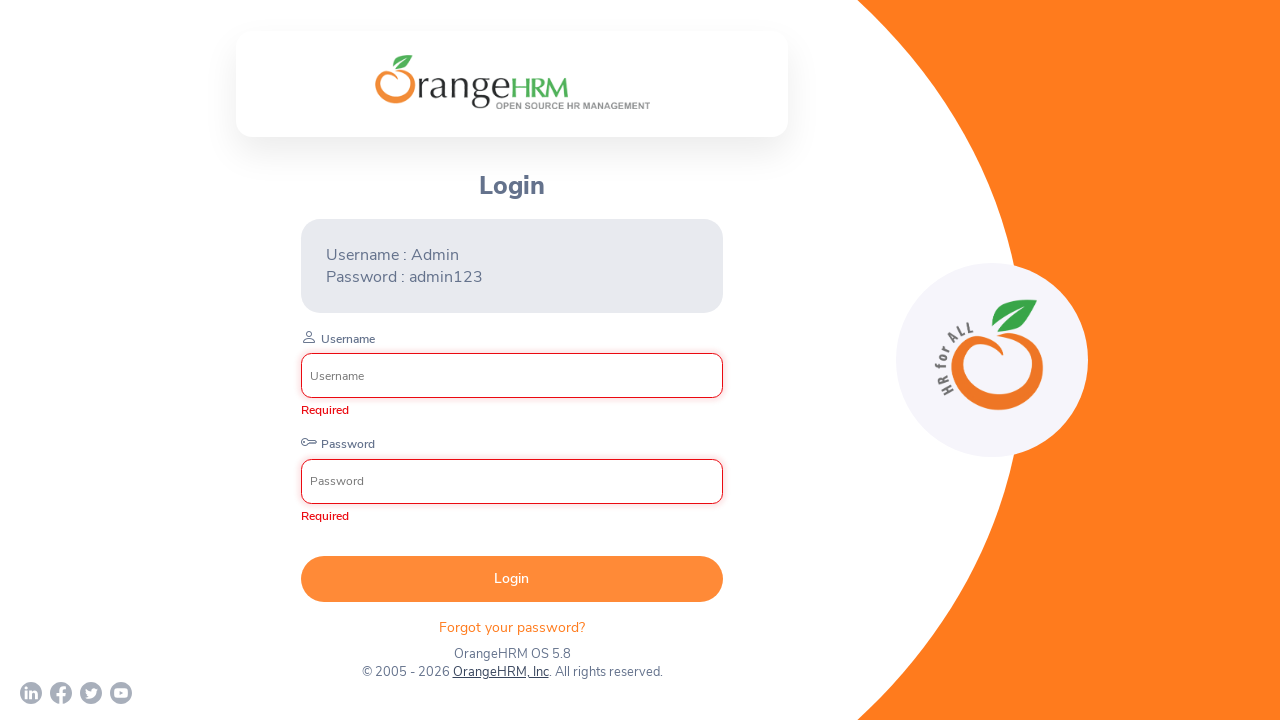

Retrieved page title
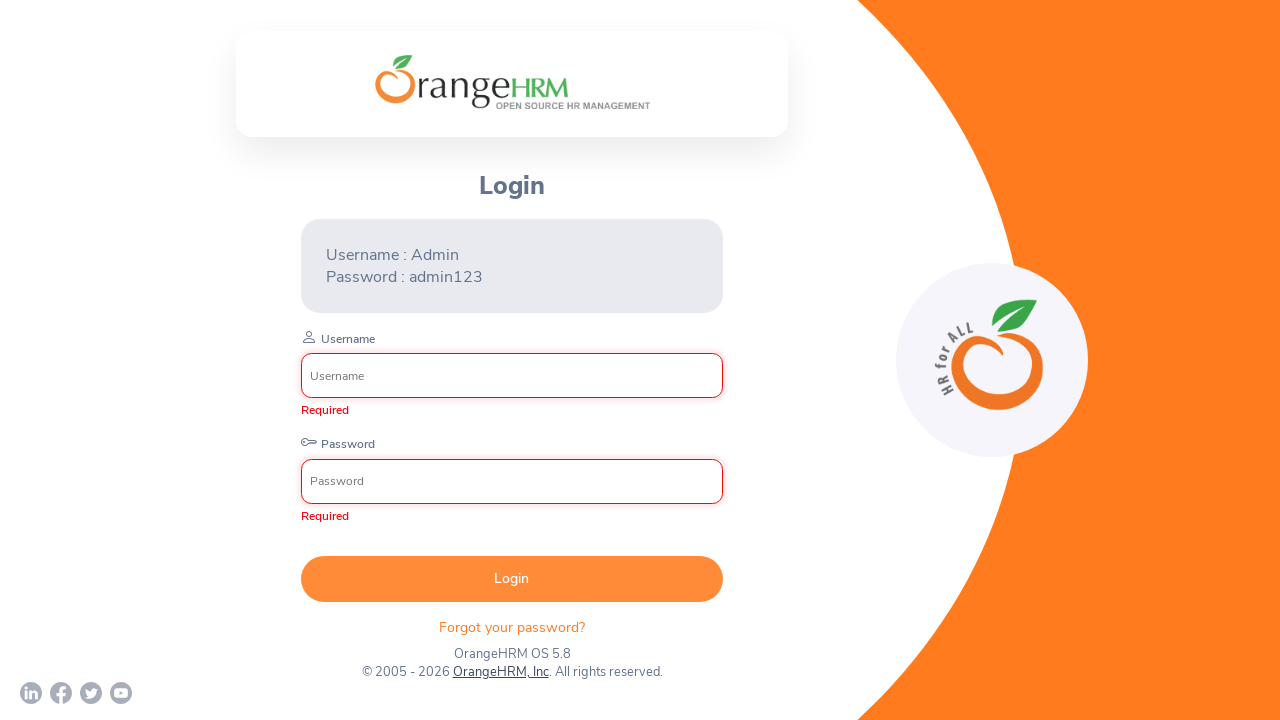

Verified page title is 'OrangeHRM'
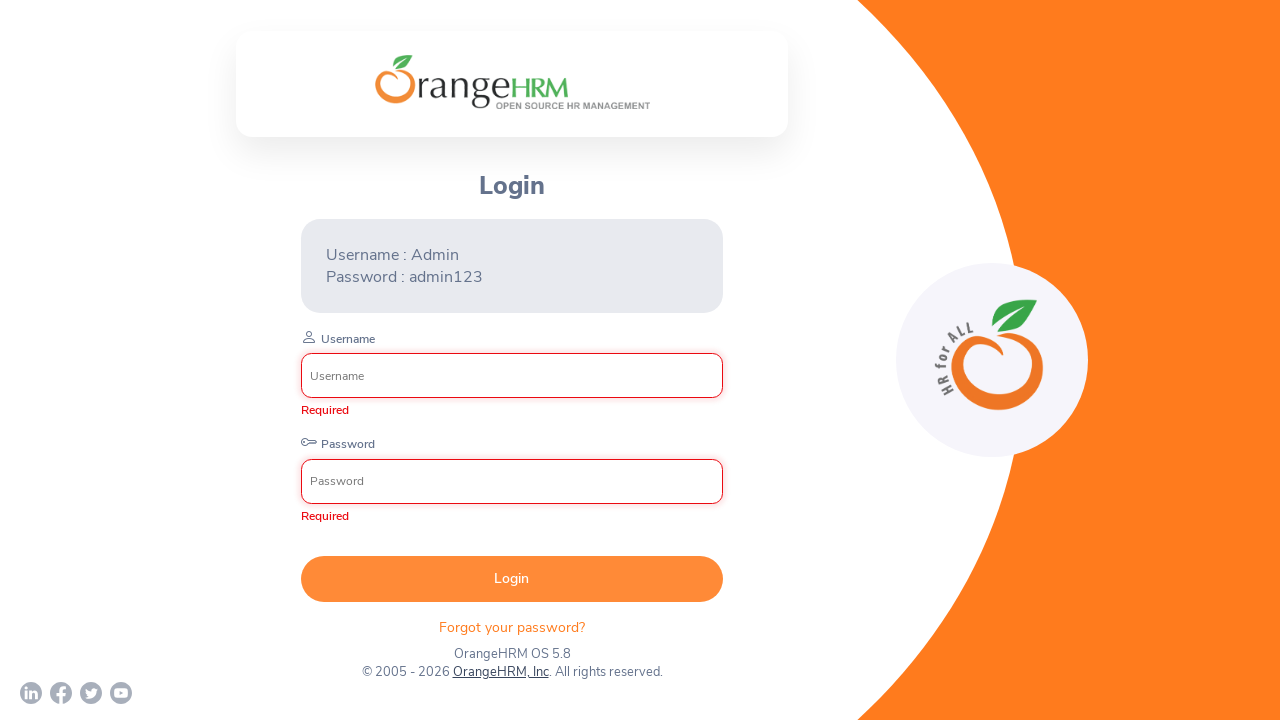

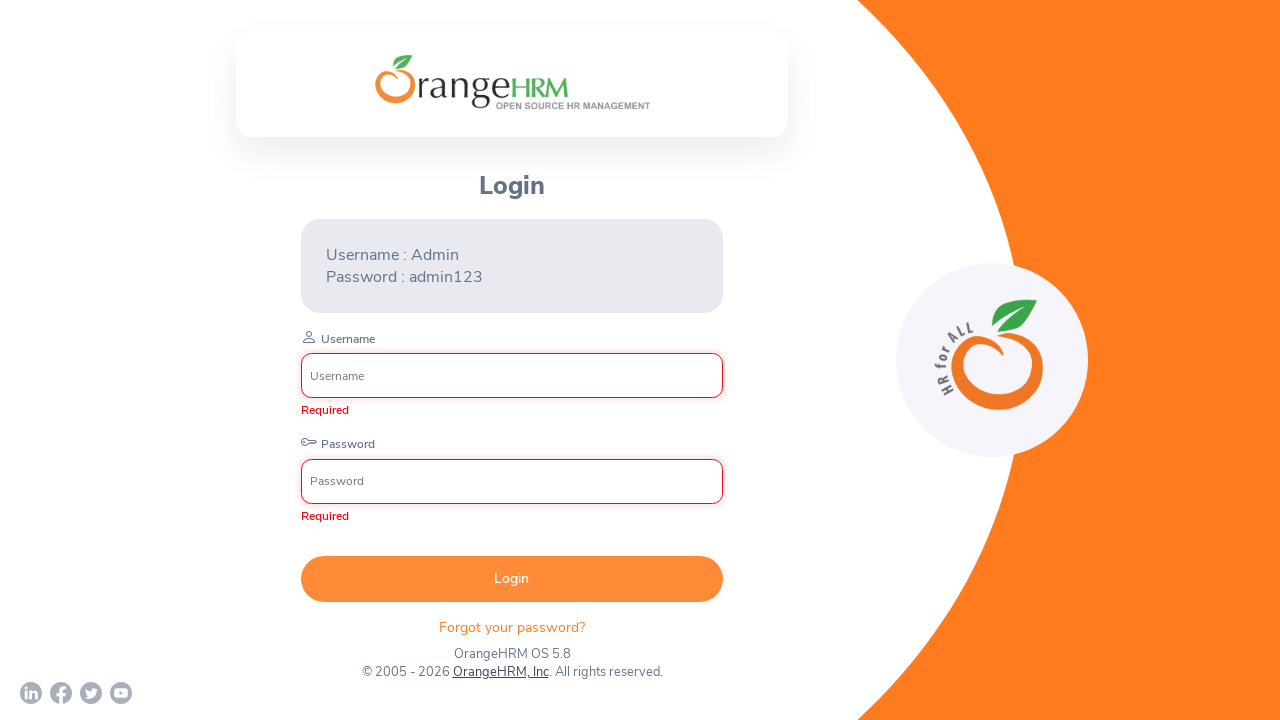